Tests a booking form by waiting for a specific price, clicking book button, calculating a mathematical answer, and submitting the form

Starting URL: http://suninjuly.github.io/explicit_wait2.html

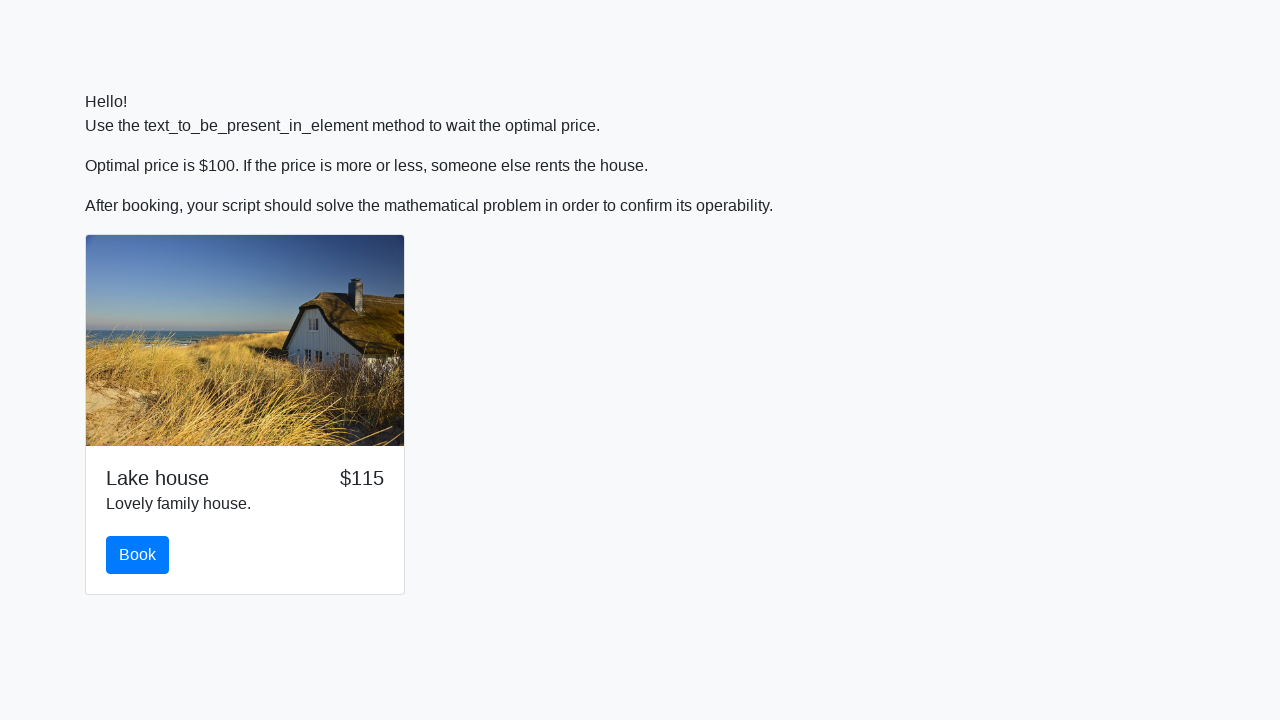

Waited for price to reach $100
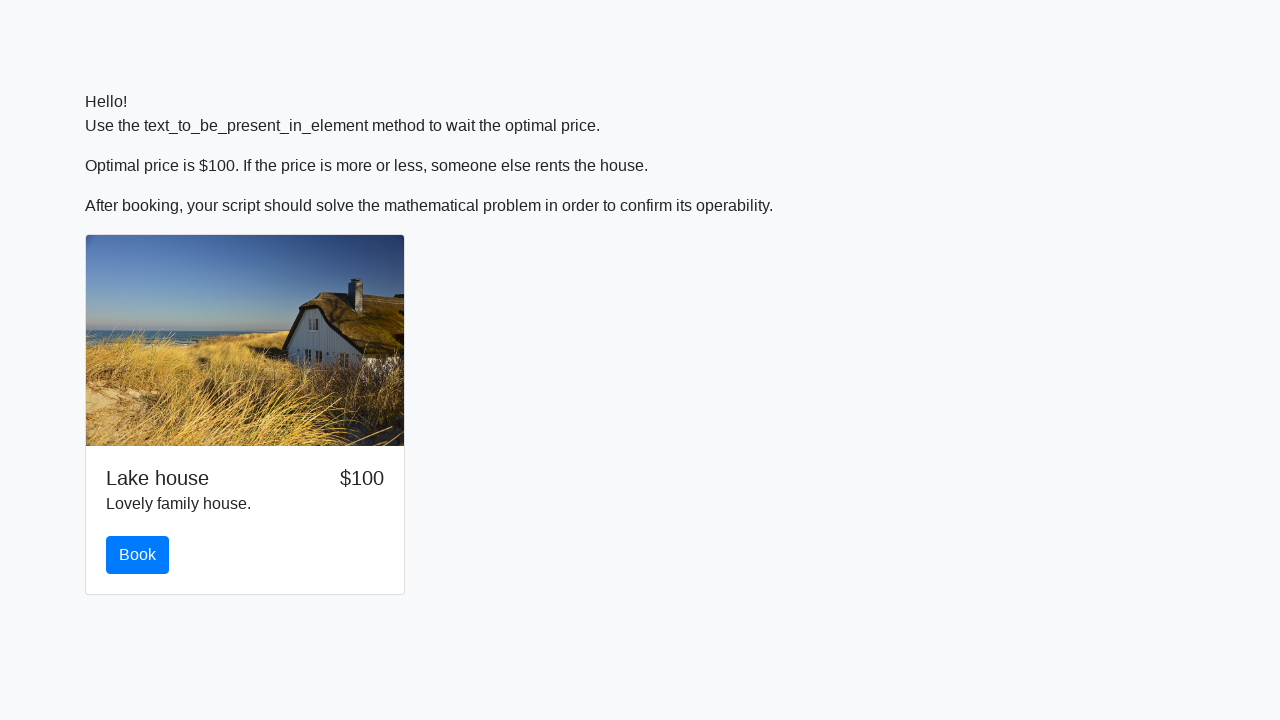

Clicked book button at (138, 555) on #book
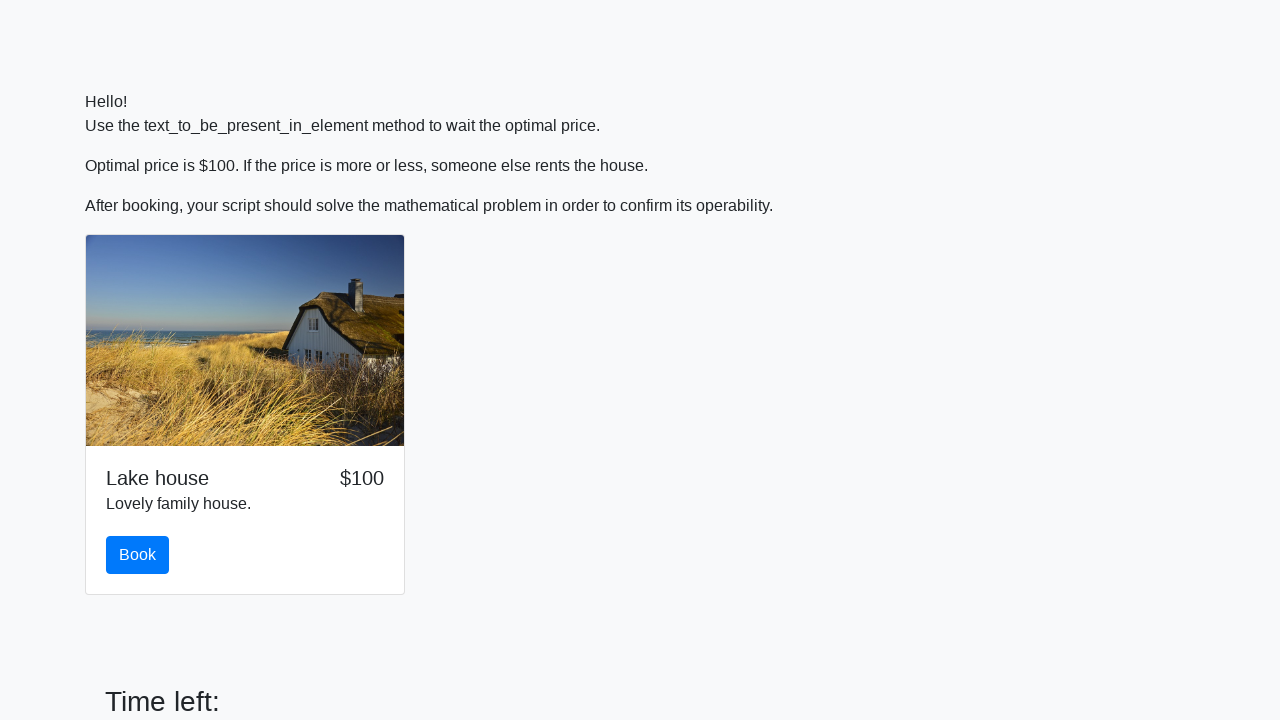

Retrieved input value: 71
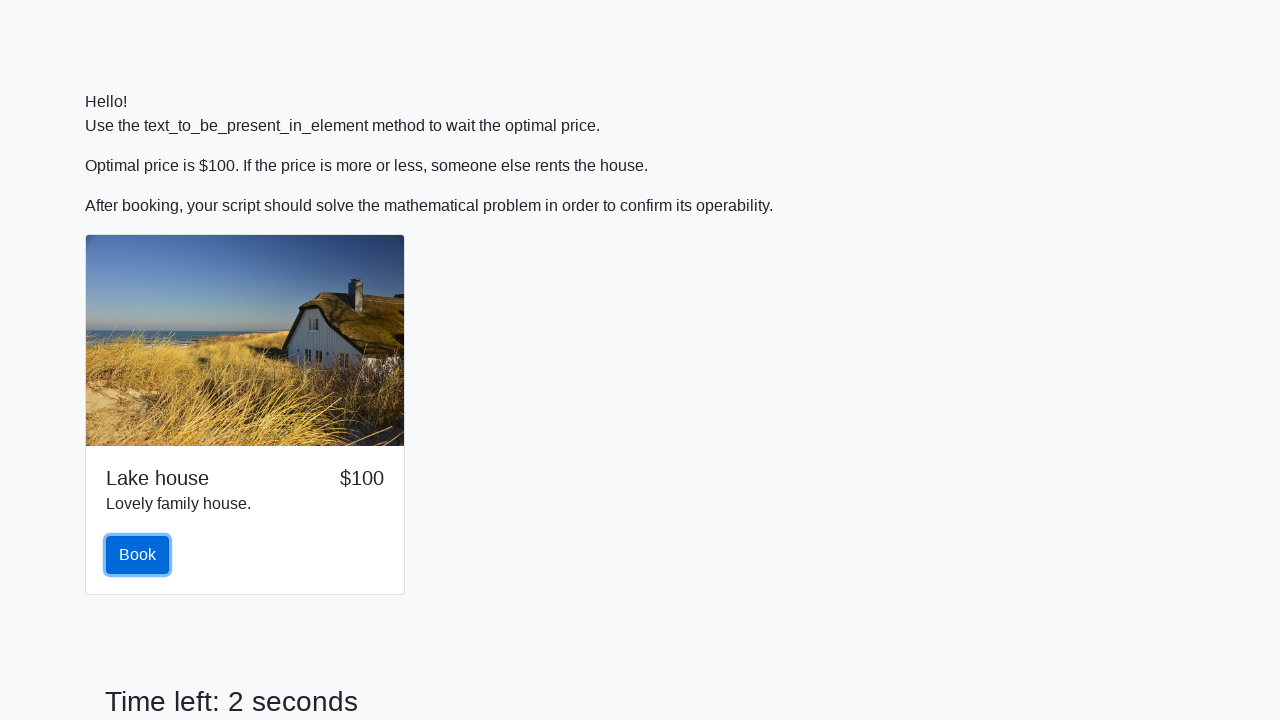

Calculated mathematical answer: 2.434722900947462
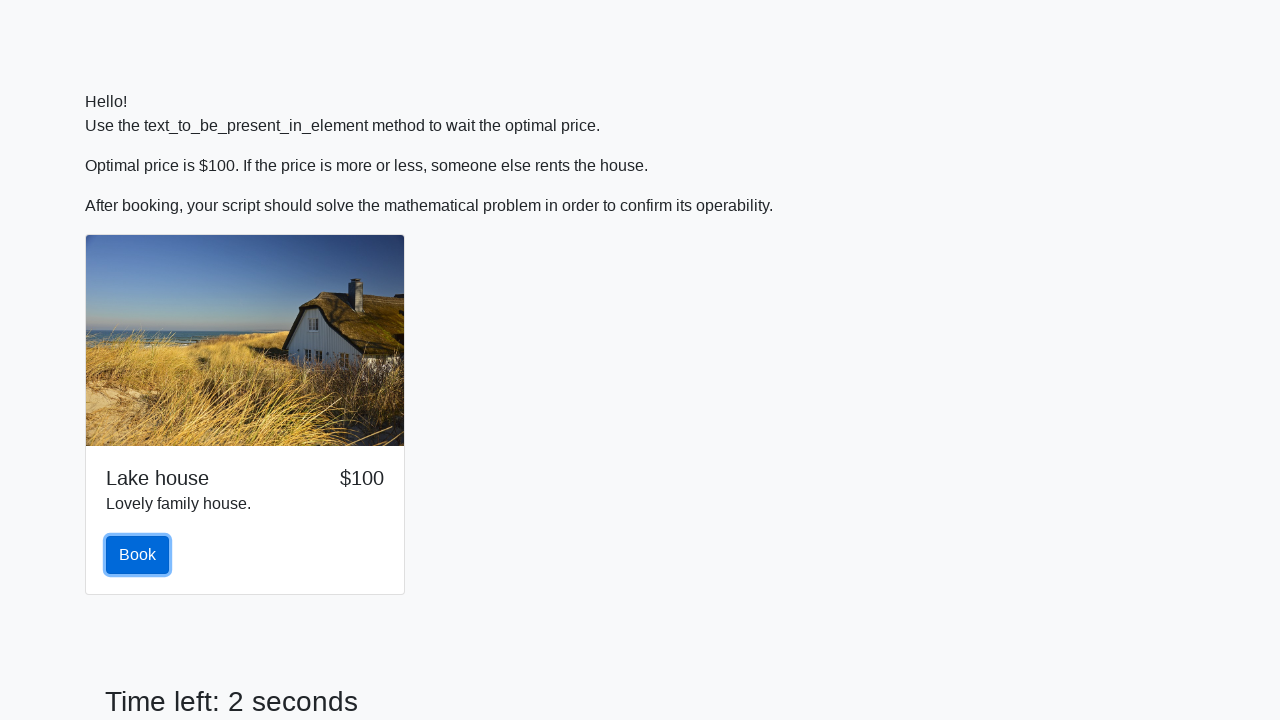

Filled answer field with calculated value on #answer
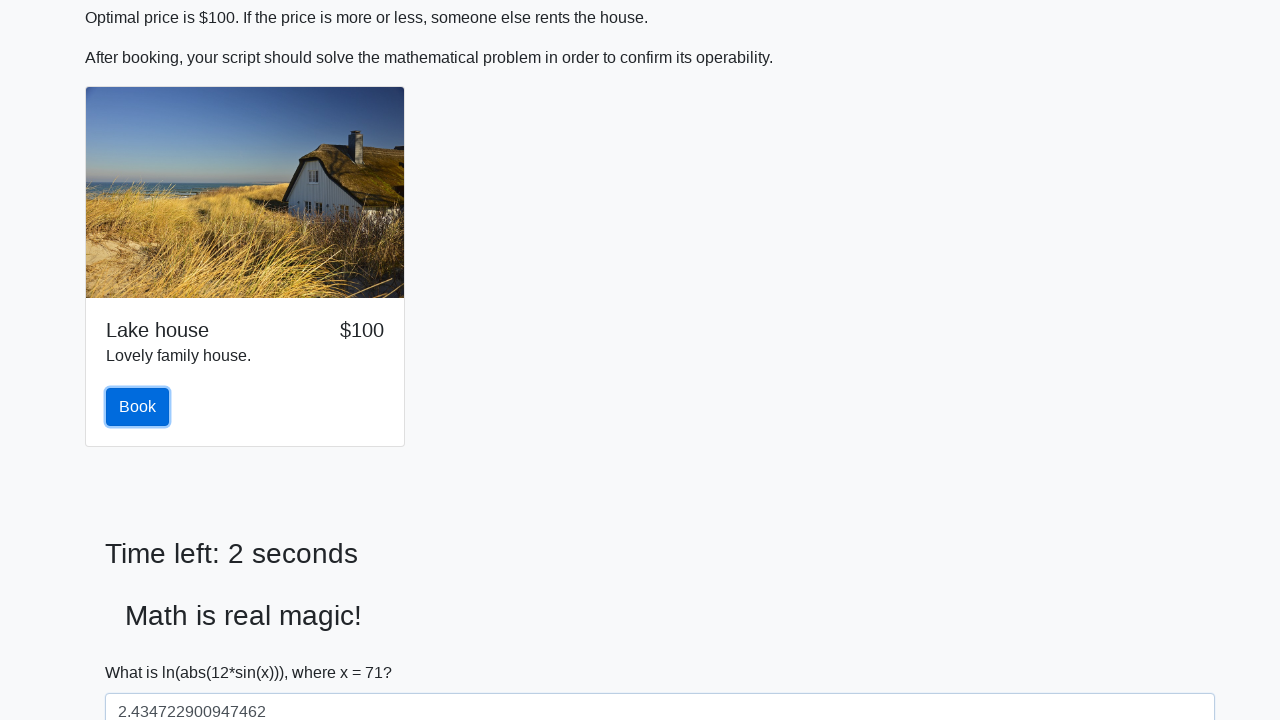

Scrolled submit button into view
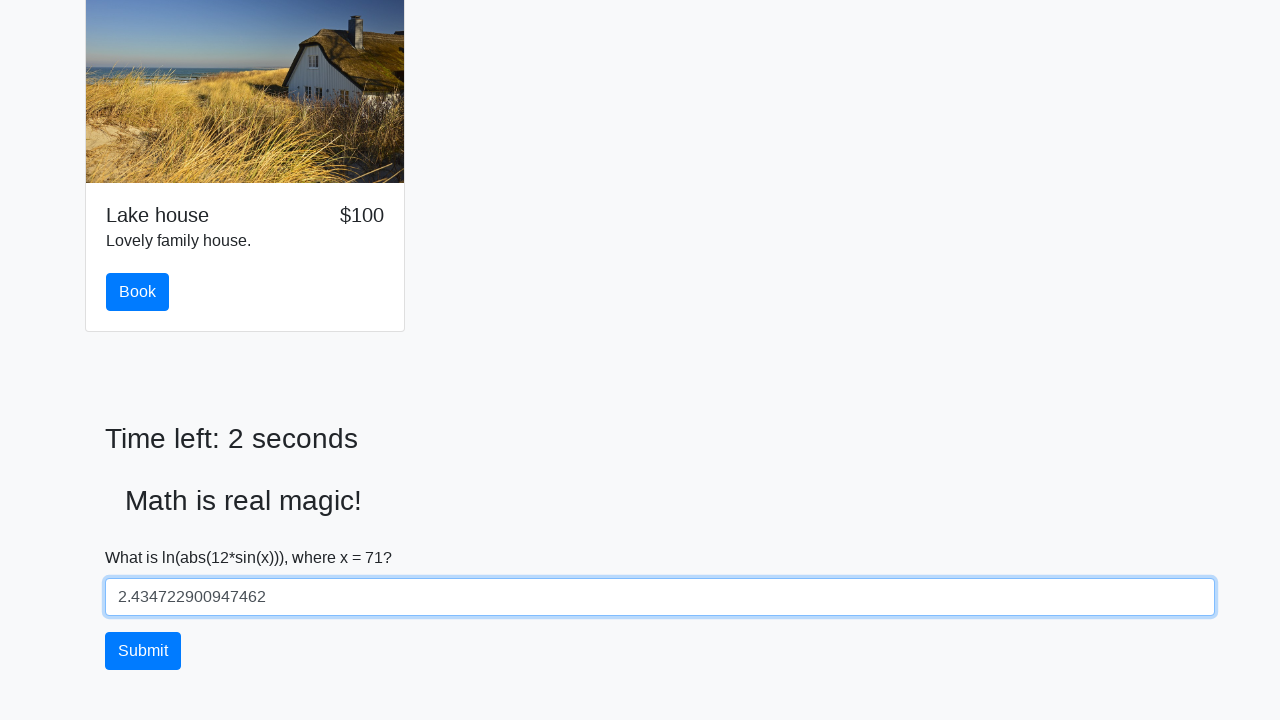

Clicked submit button at (143, 651) on #solve
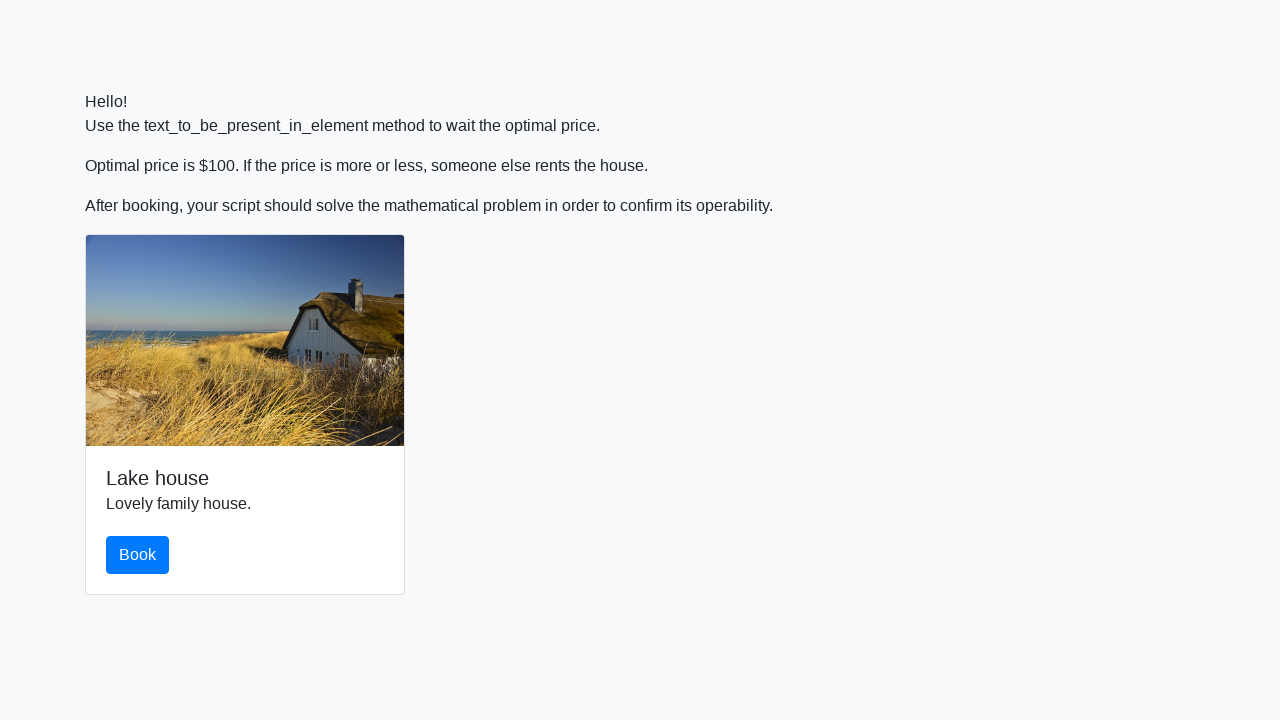

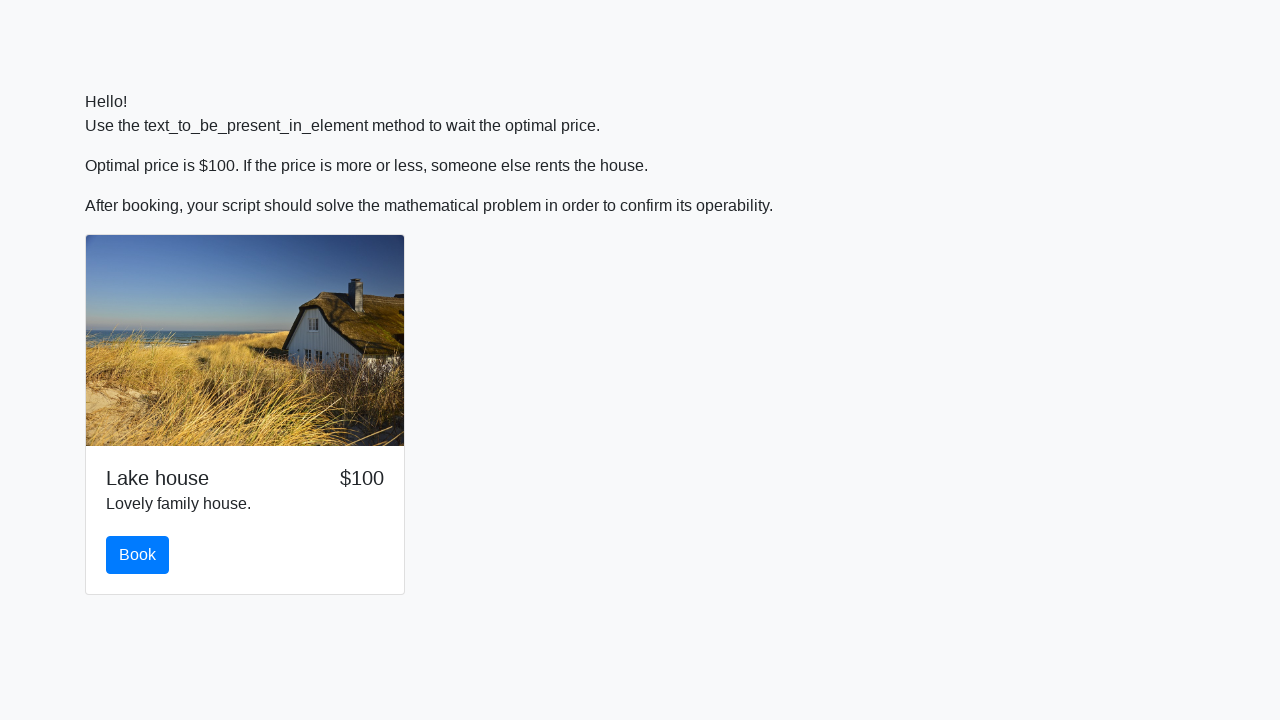